Tests a registration form by filling in required fields (first name, last name, email), submitting the form, and verifying the success message is displayed.

Starting URL: http://suninjuly.github.io/registration1.html

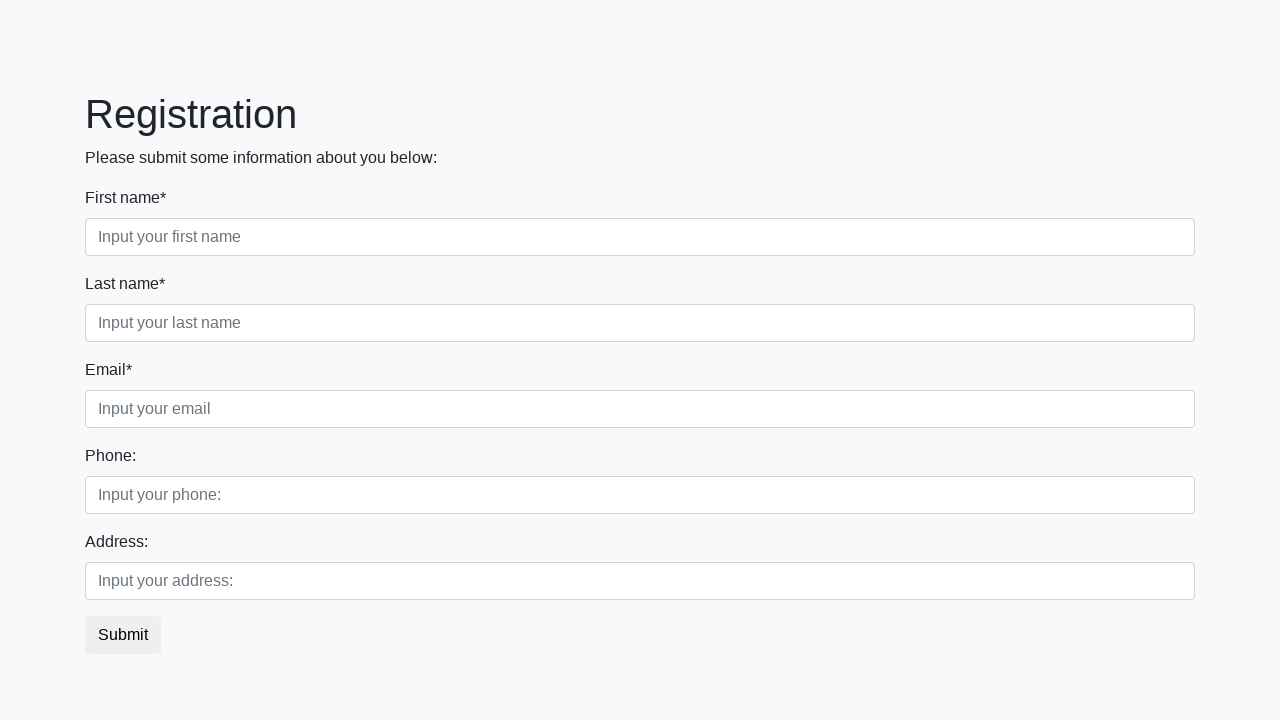

Filled first name field with 'Ivan' on .first[required]
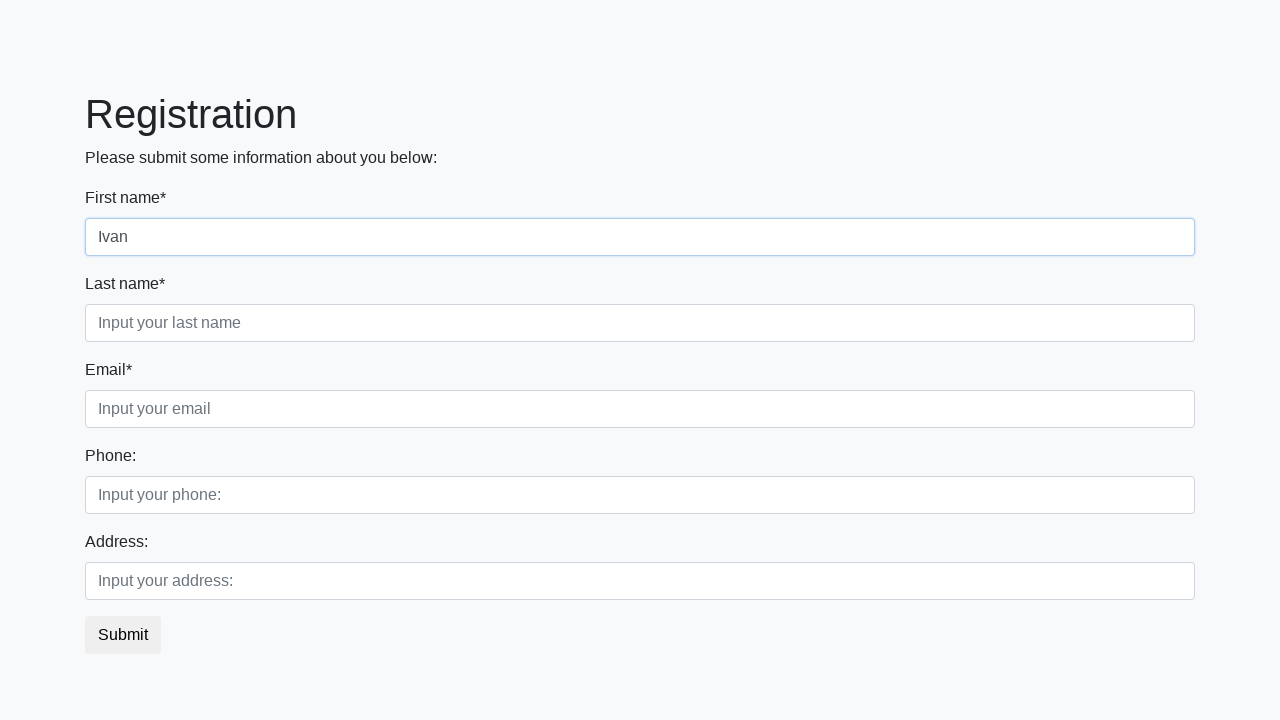

Filled last name field with 'Ivanov' on .second[required]
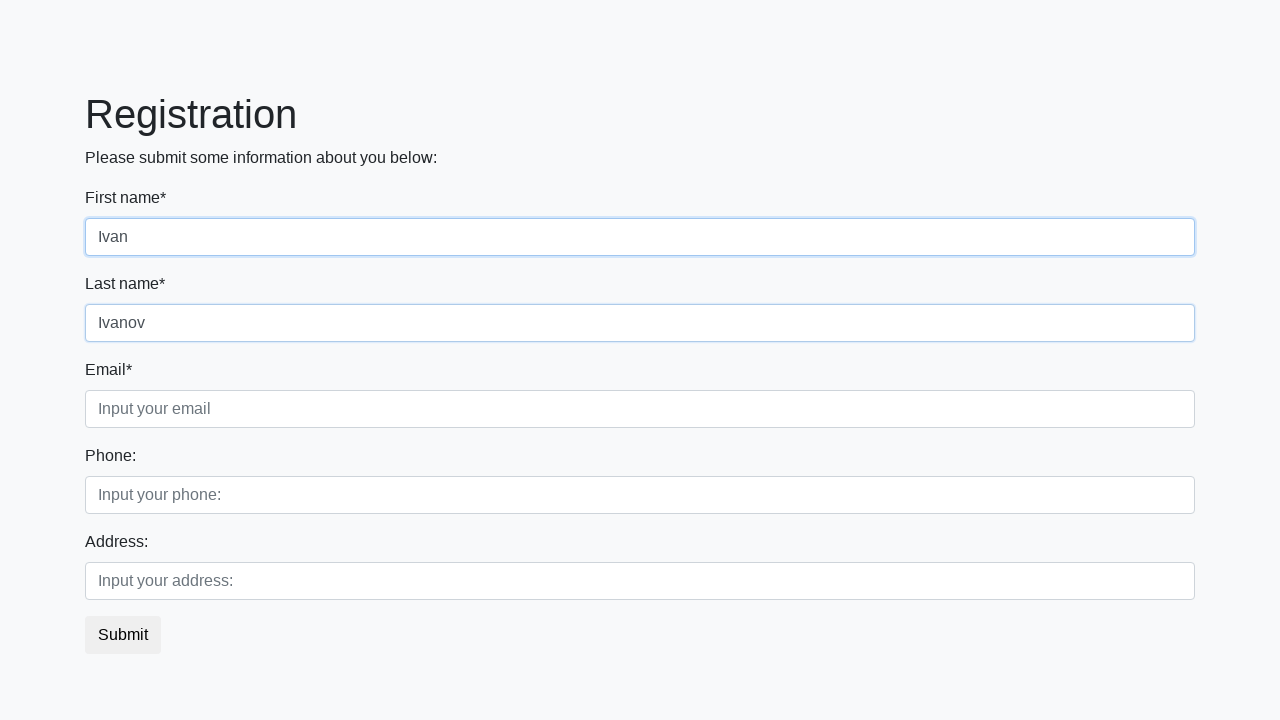

Filled email field with 'ivanov@example.com' on .third[required]
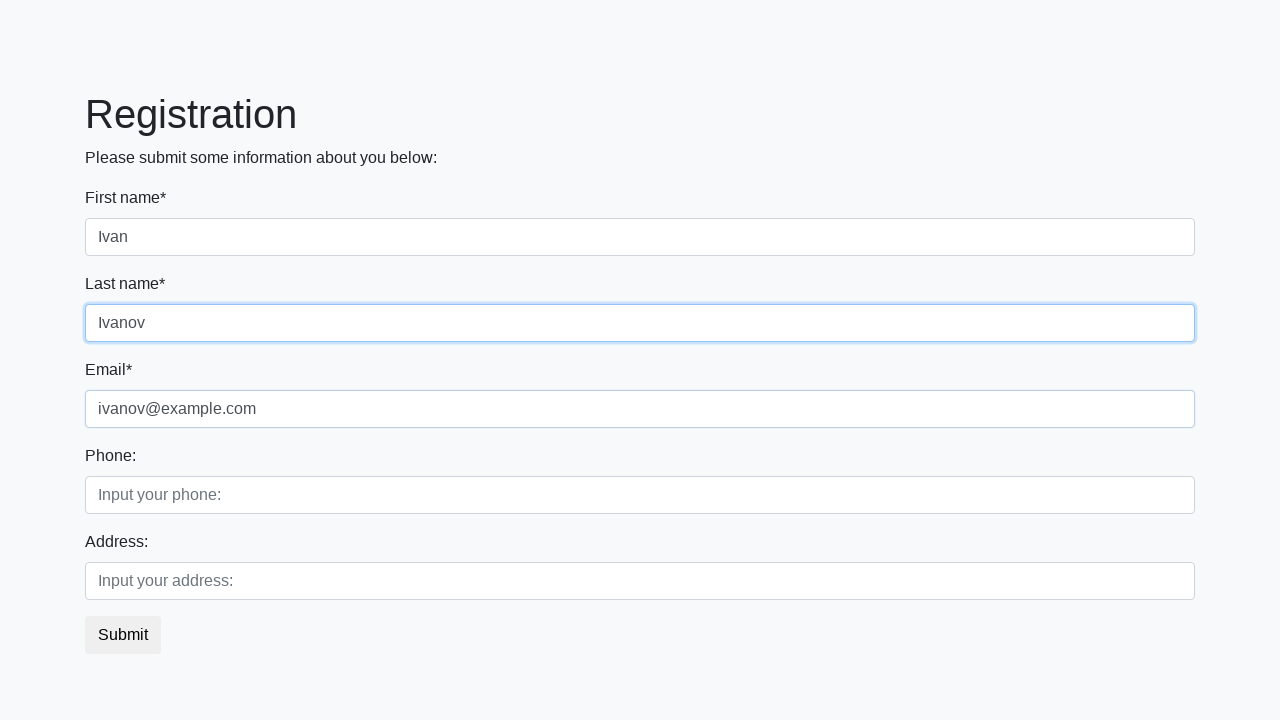

Clicked submit button to register at (123, 635) on button.btn
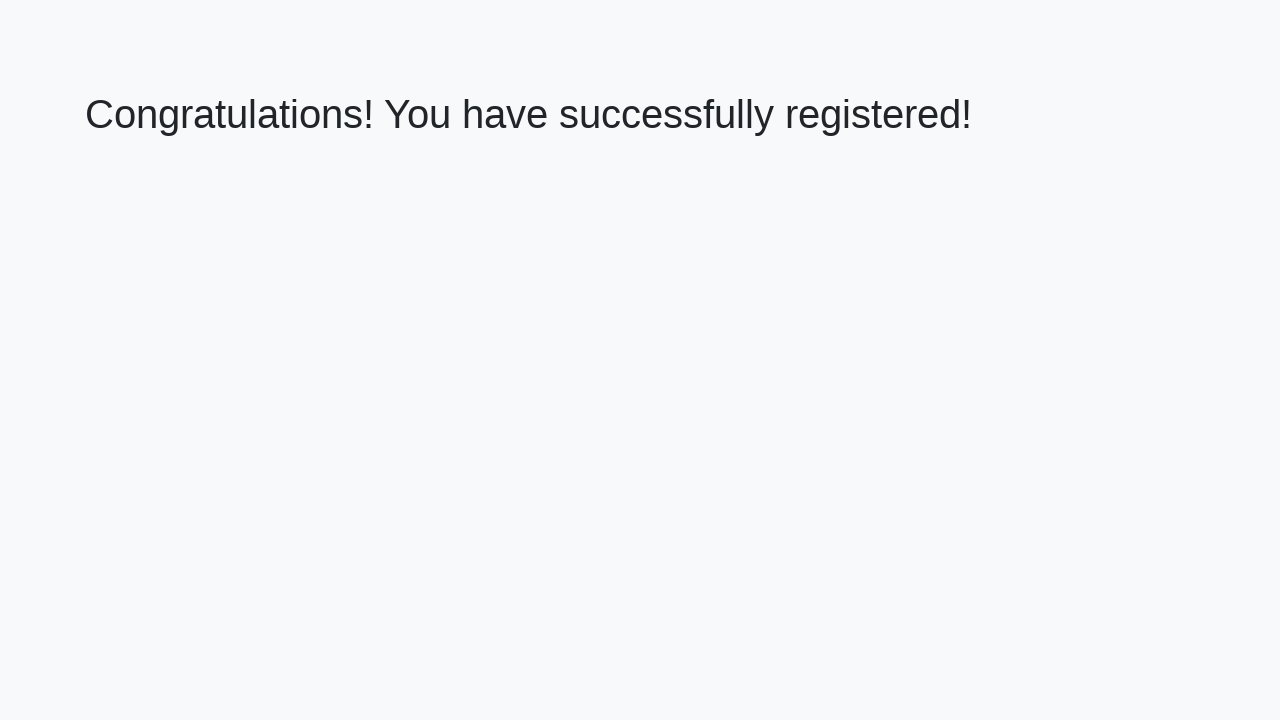

Success message heading loaded
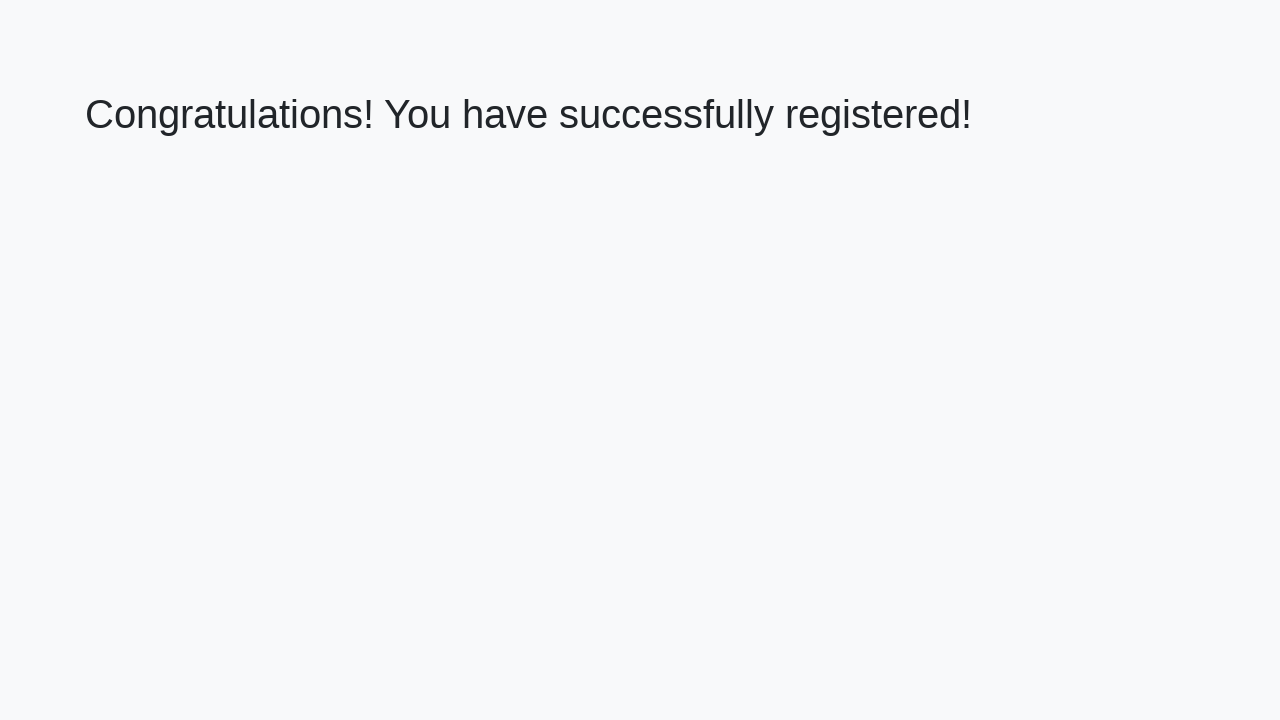

Retrieved success message text
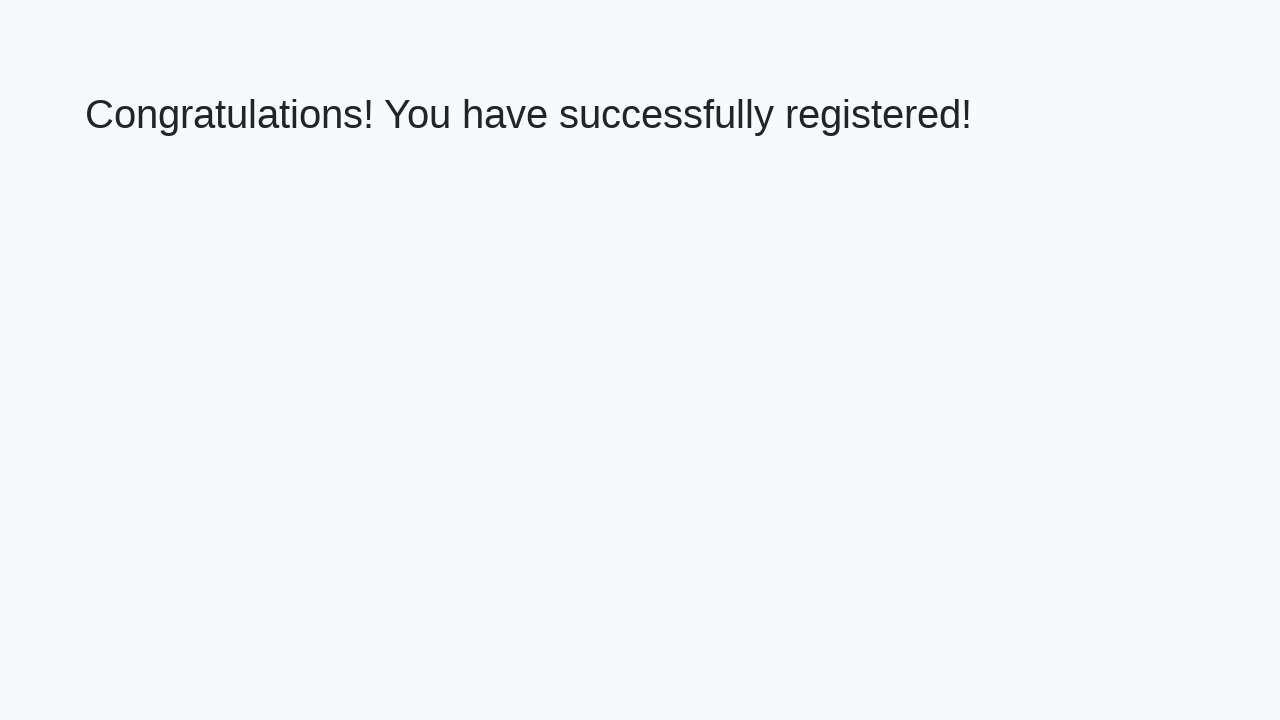

Verified success message matches expected text
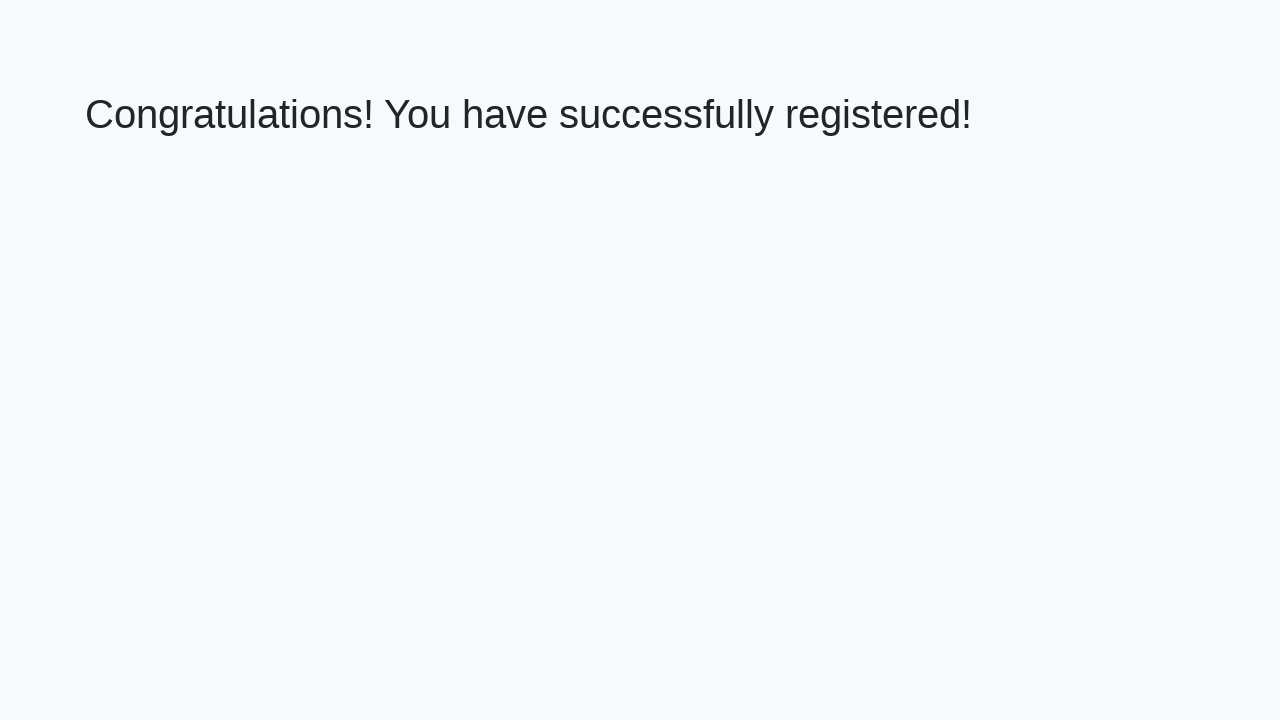

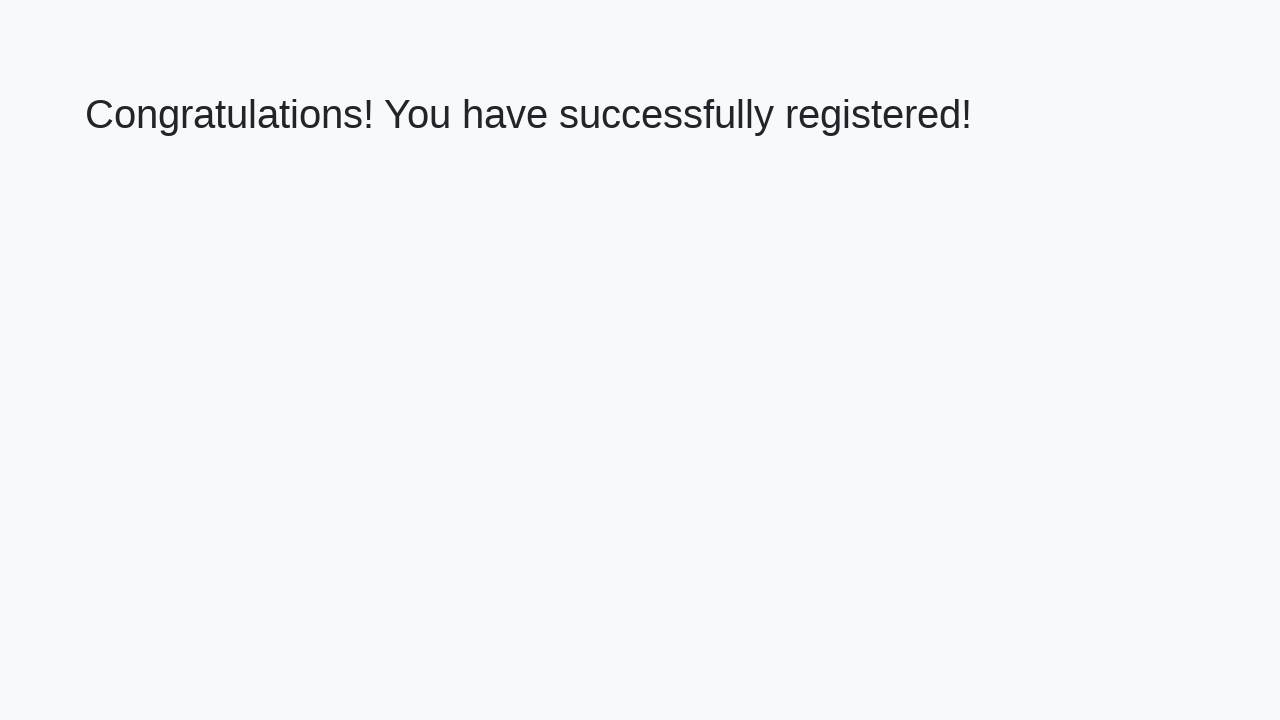